Navigates to Krushi Store website and verifies the page title matches the expected value

Starting URL: https://www.krushistore.com/

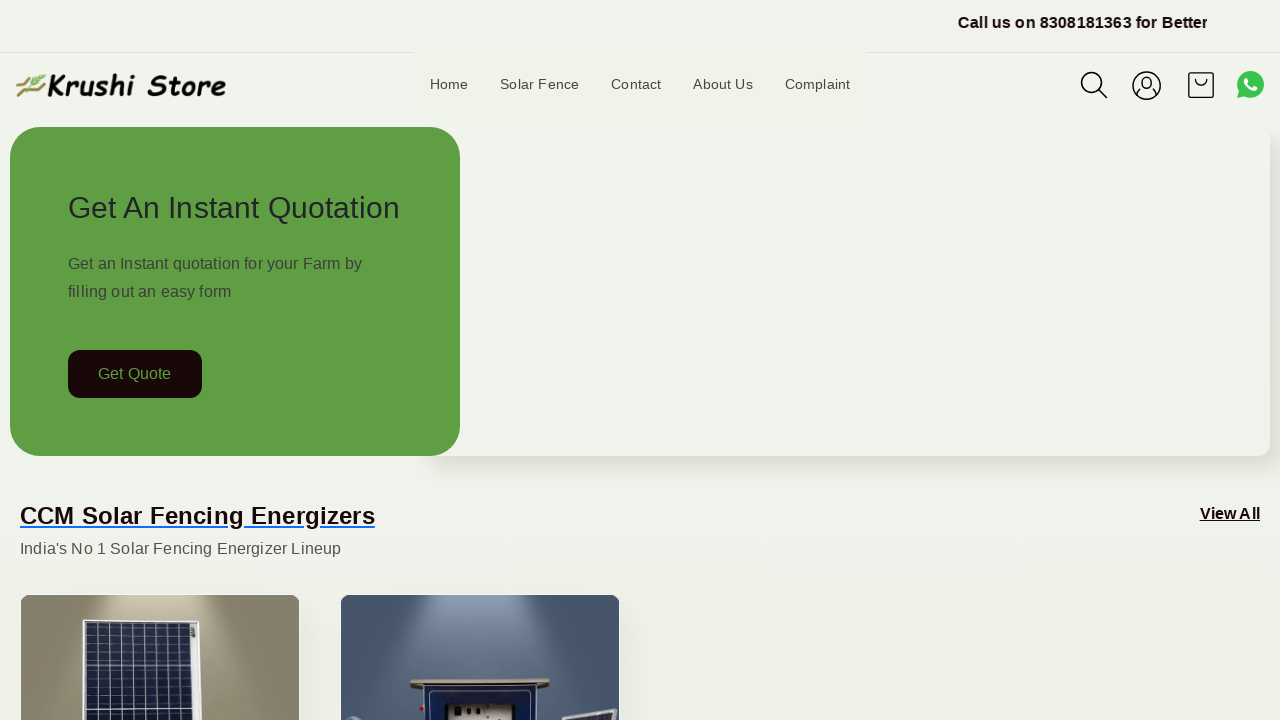

Navigated to Krushi Store website
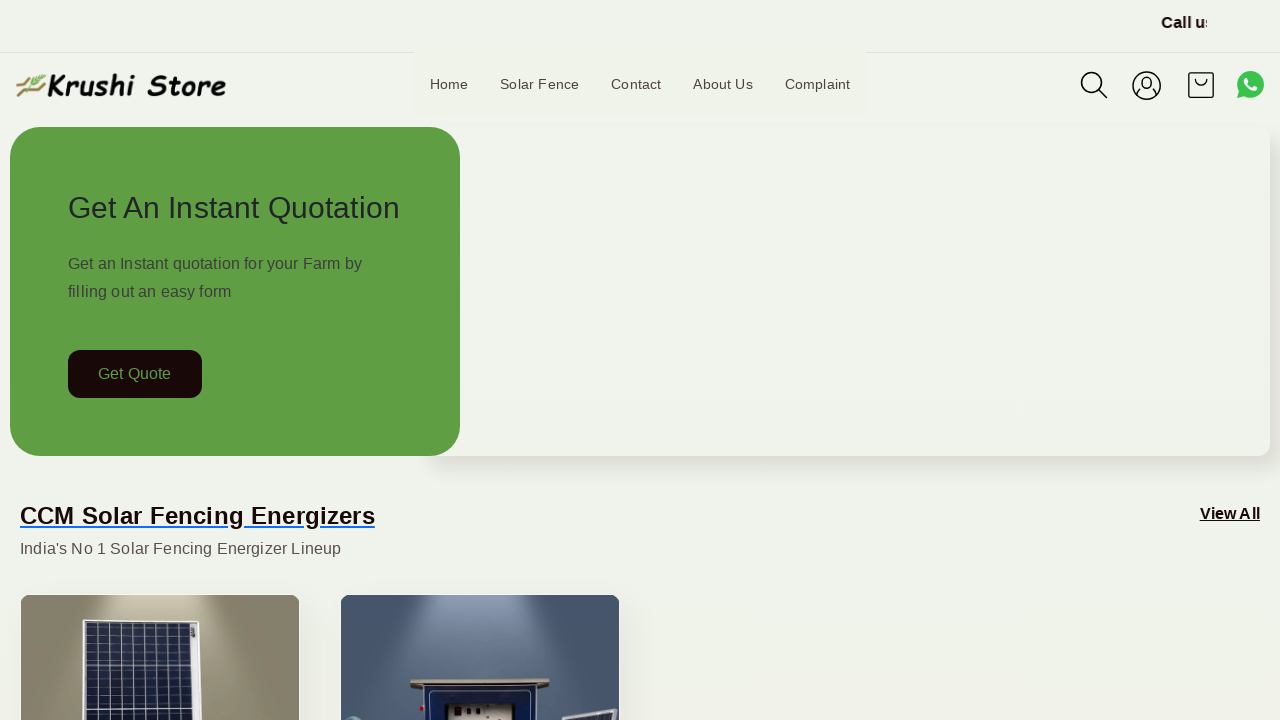

Retrieved page title
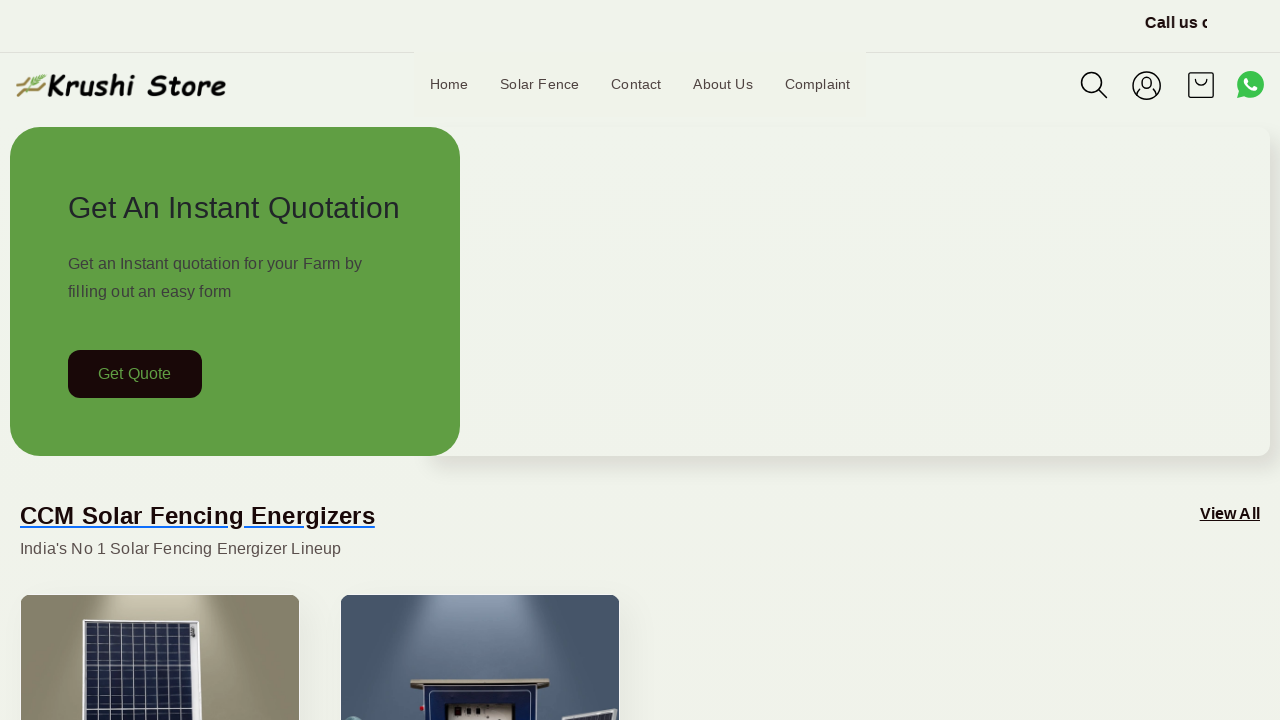

Test case passed - page title matches expected value
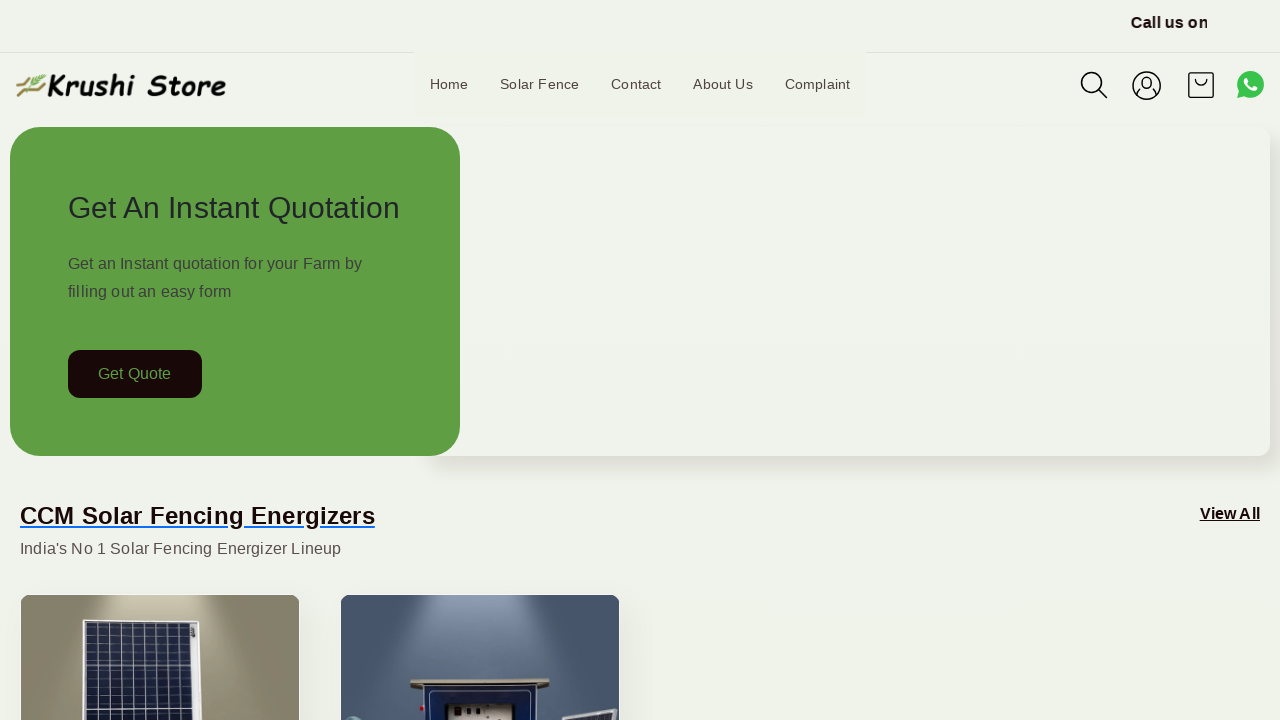

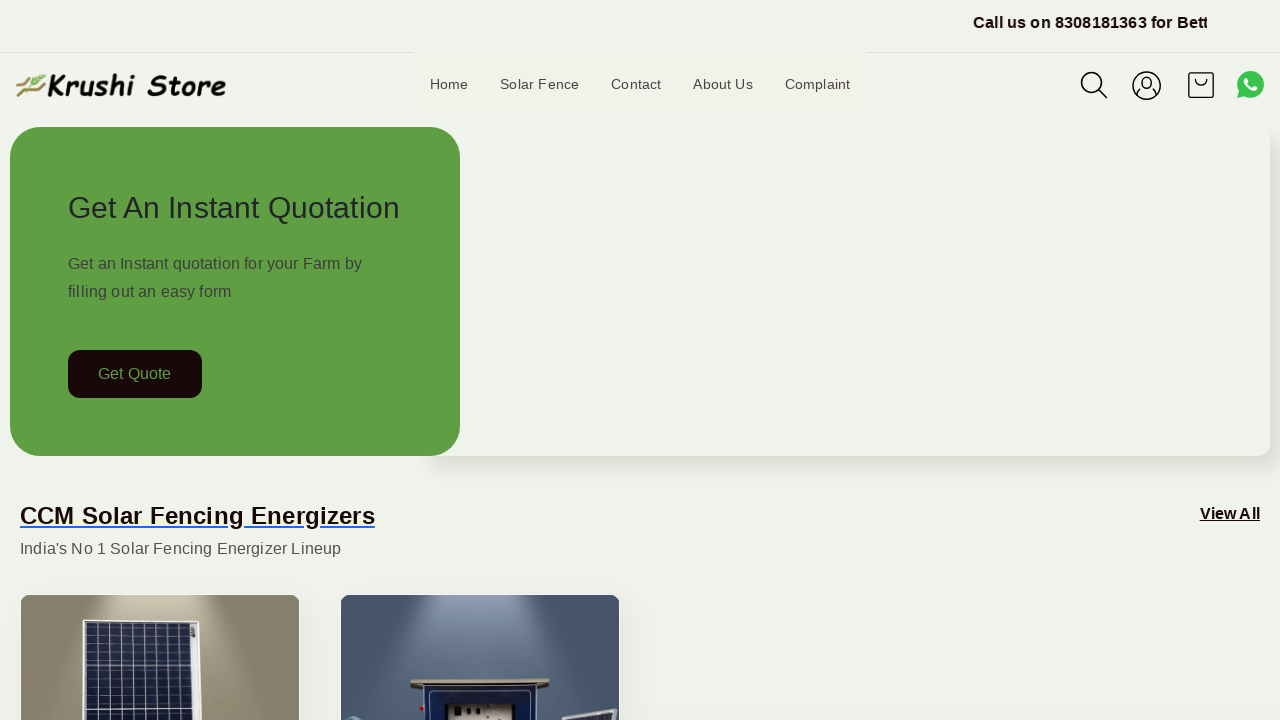